Tests a mortgage calculator by entering a purchase price, expanding advanced options, selecting a start month from dropdown, and verifying the monthly payment result is displayed.

Starting URL: https://www.mlcalc.com

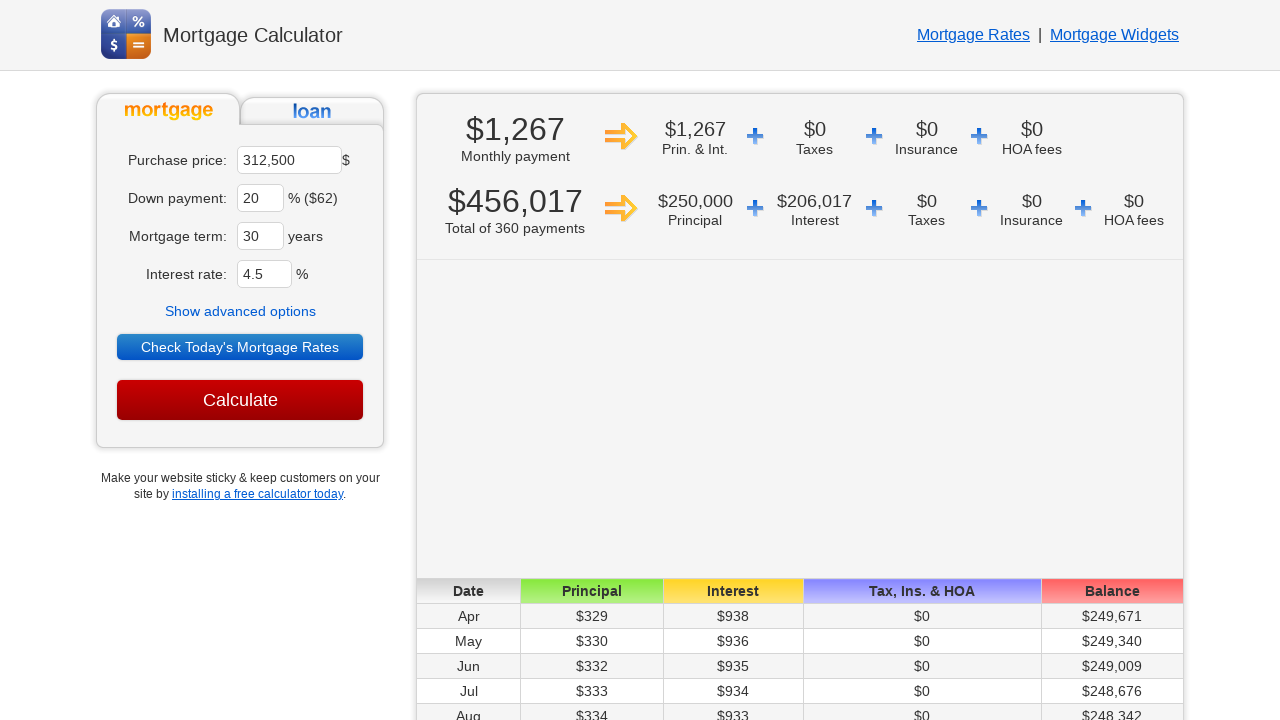

Cleared mortgage amount field on //*[@id='ma']
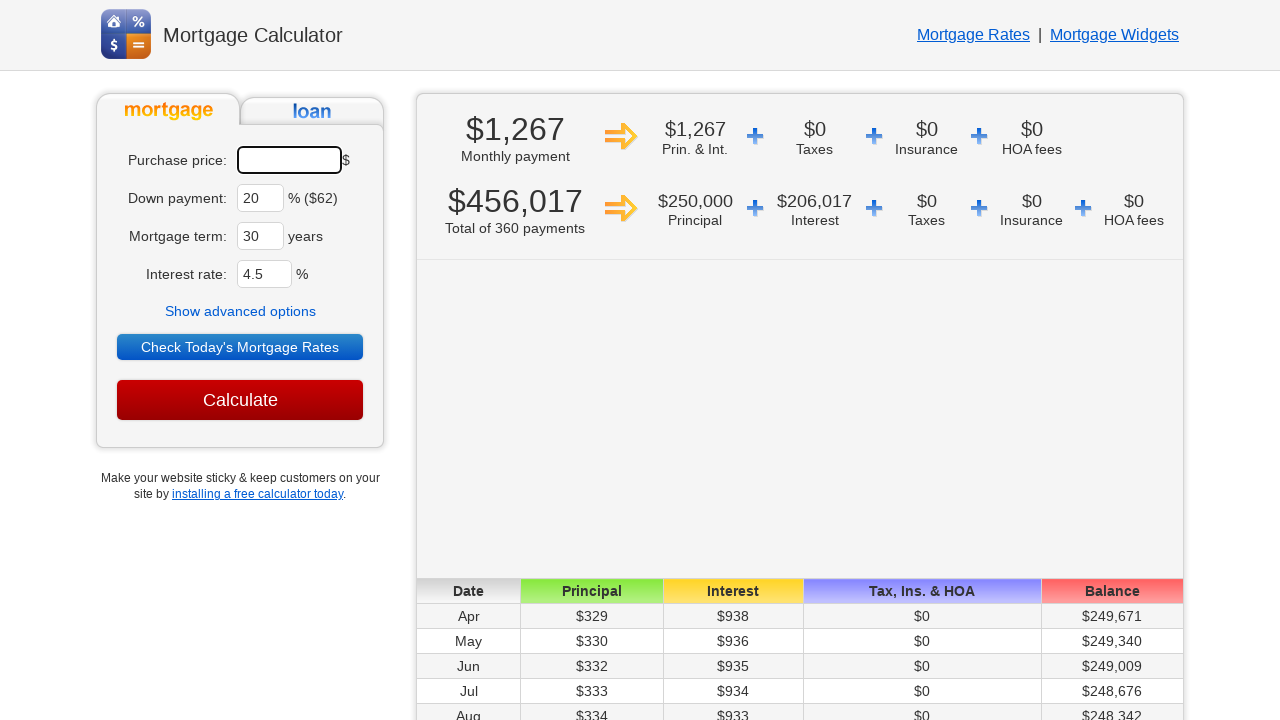

Entered purchase price of 450000 on input#ma
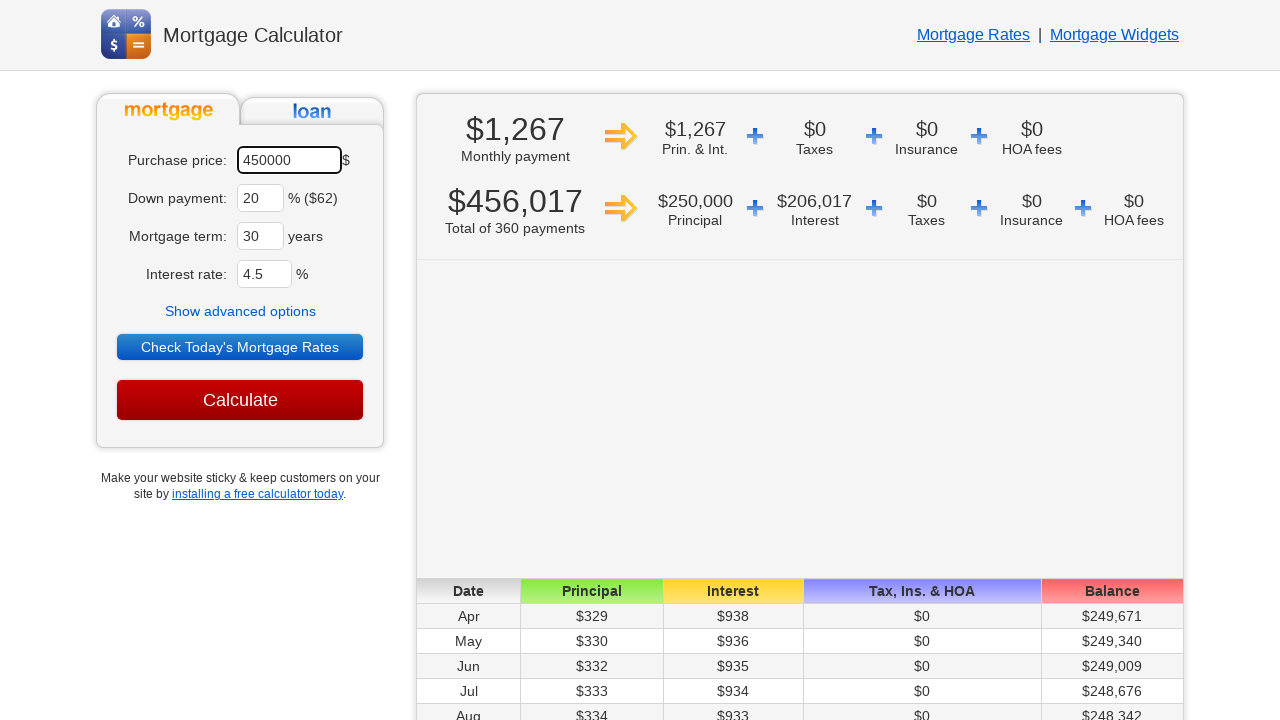

Clicked to show advanced options at (240, 311) on text=Show advanced options
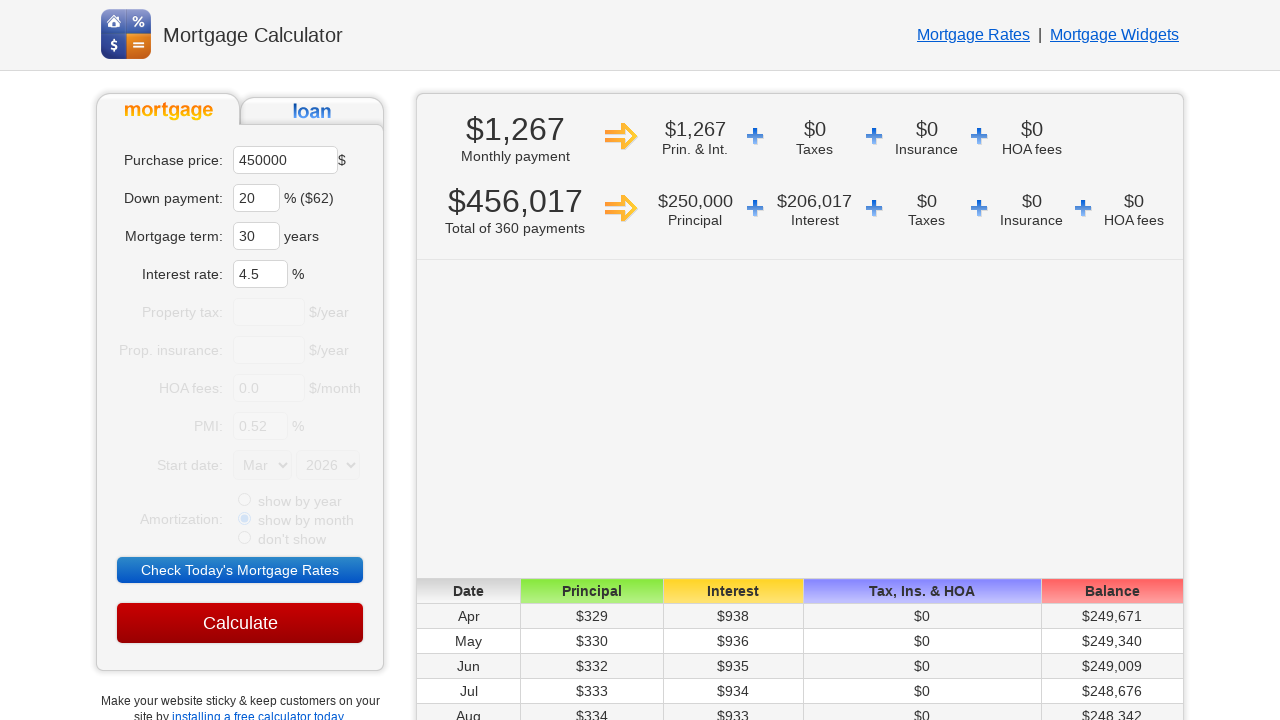

Selected Jun as start month from dropdown on select[name='sm']
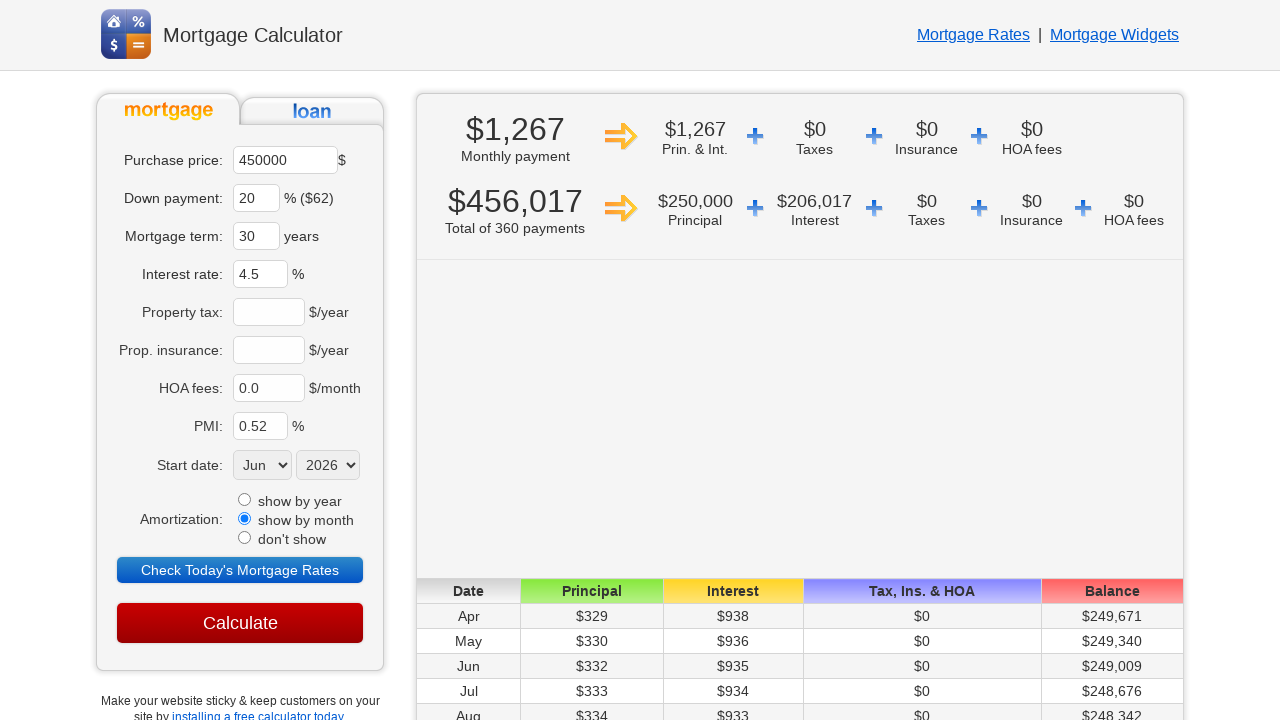

Clicked Calculate button at (240, 623) on input[value='Calculate']
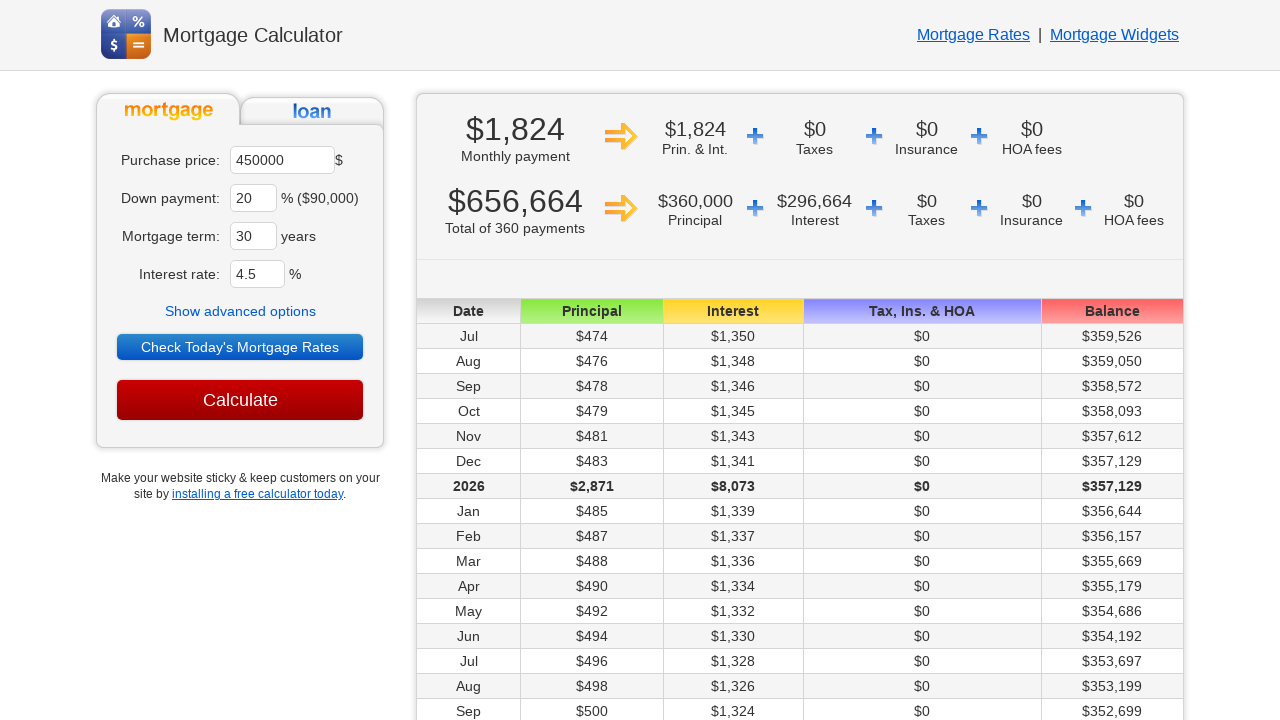

Monthly payment result displayed
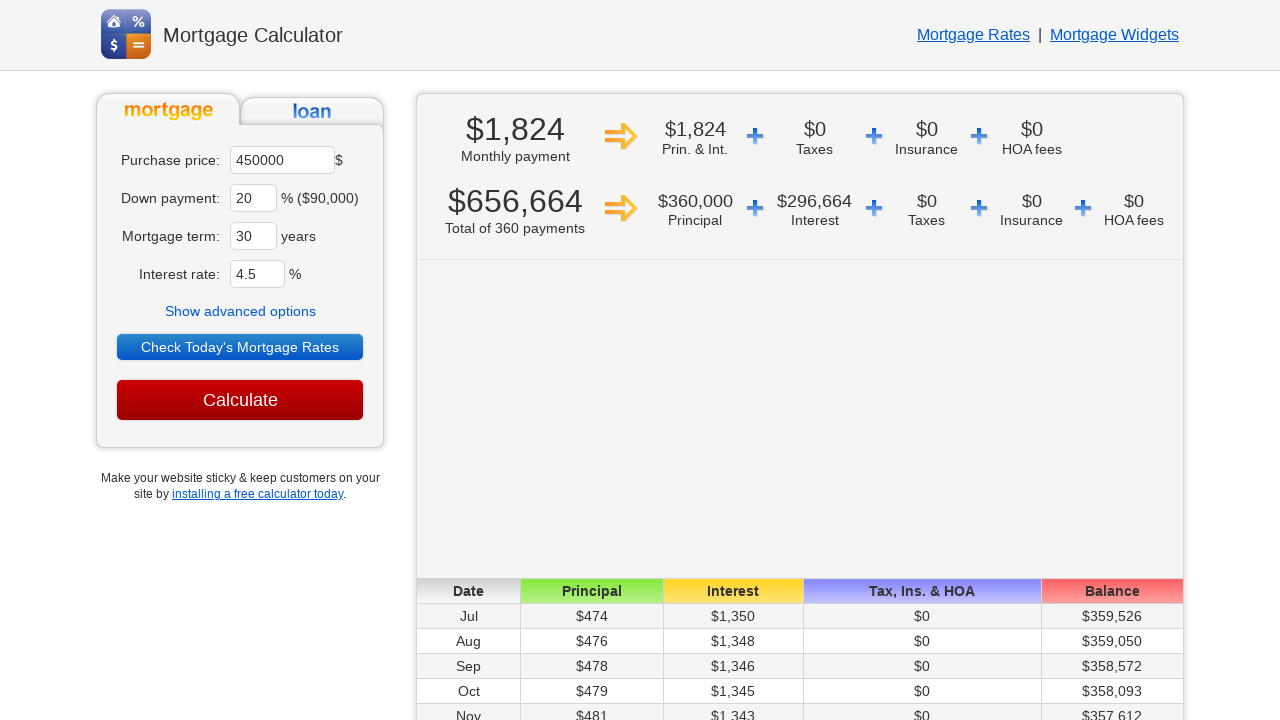

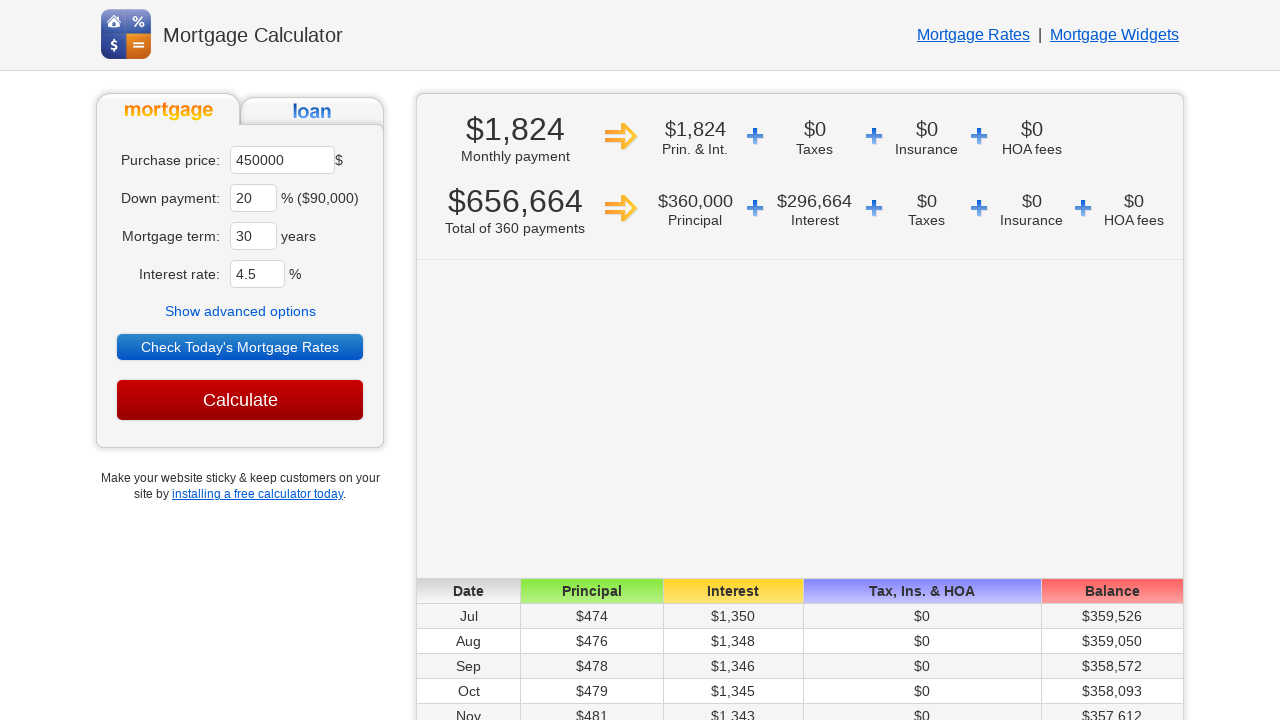